Tests basic navigation by visiting three different websites in sequence: Coders Lab main site, MyStore test lab, and Hotel test lab.

Starting URL: https://coderslab.pl/pl

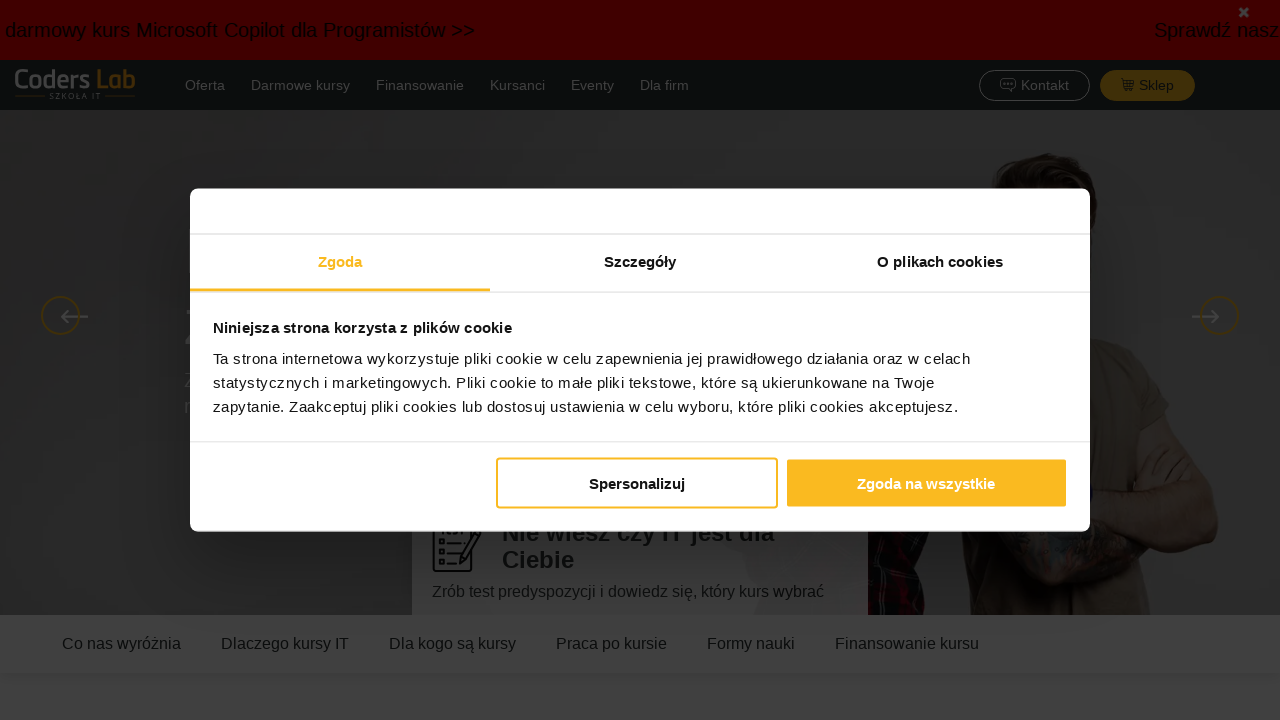

Waited for Coders Lab main site to load (domcontentloaded)
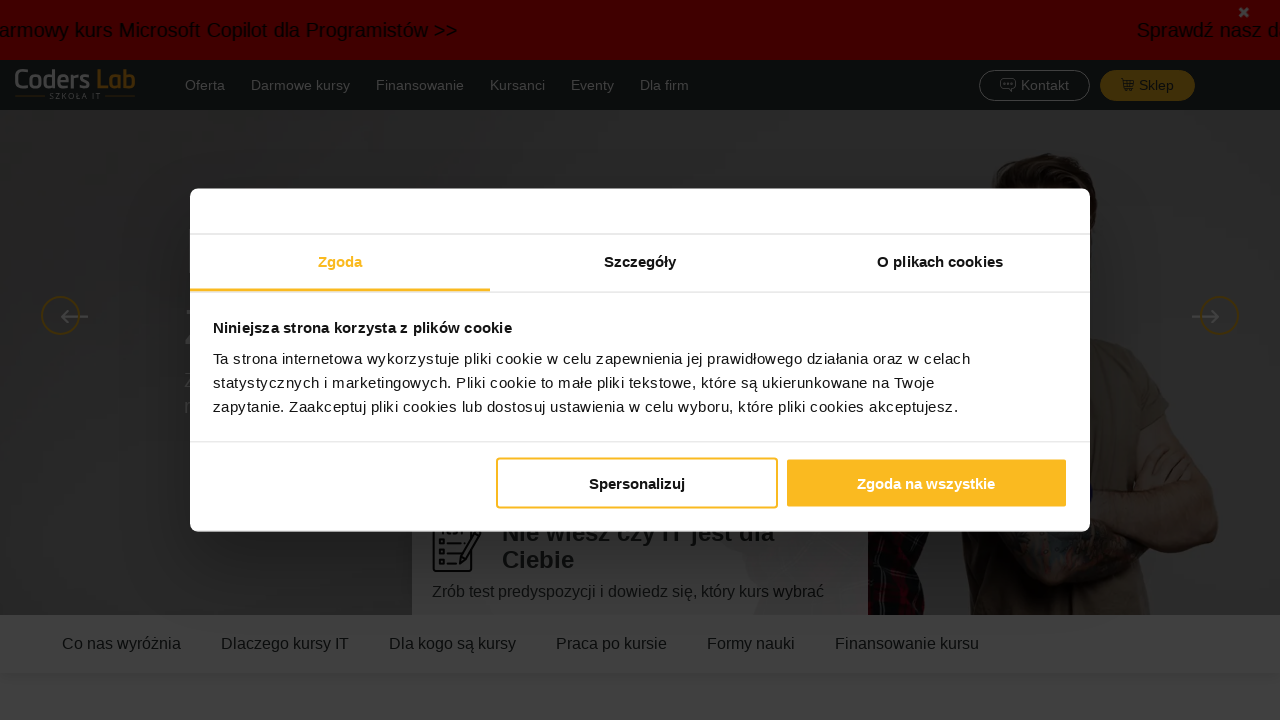

Navigated to MyStore test lab
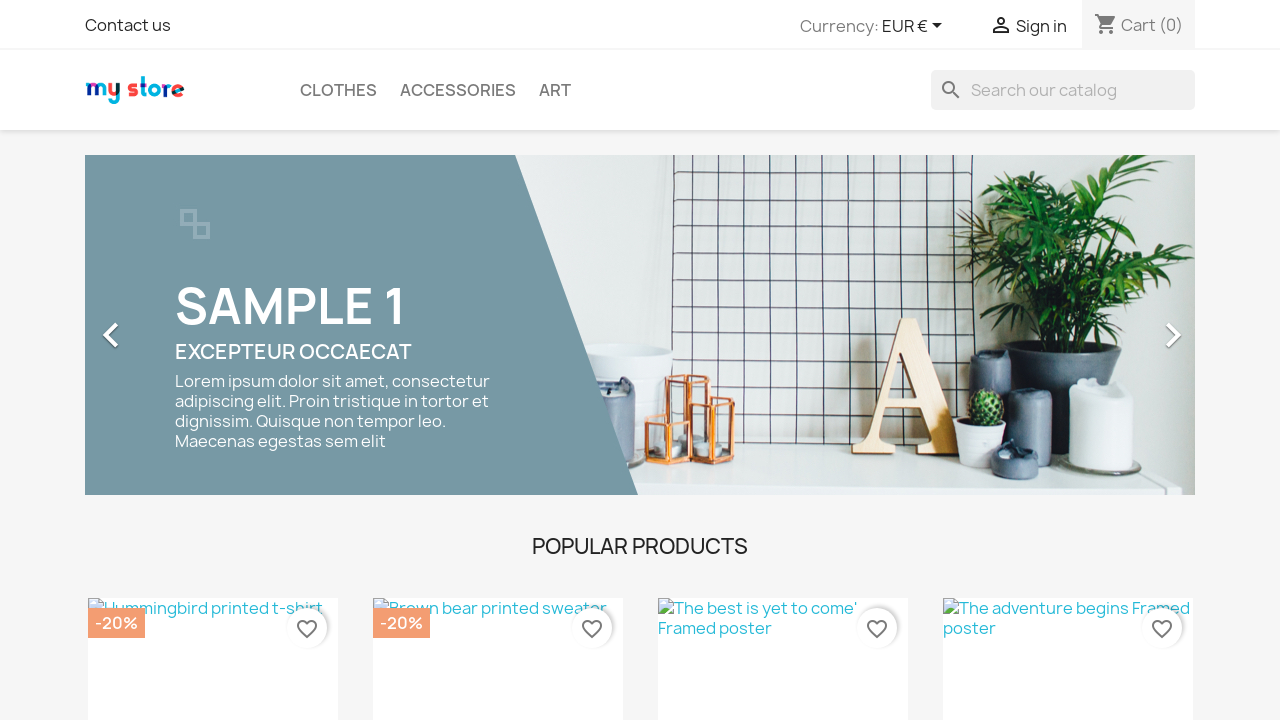

Waited for MyStore test lab to load (domcontentloaded)
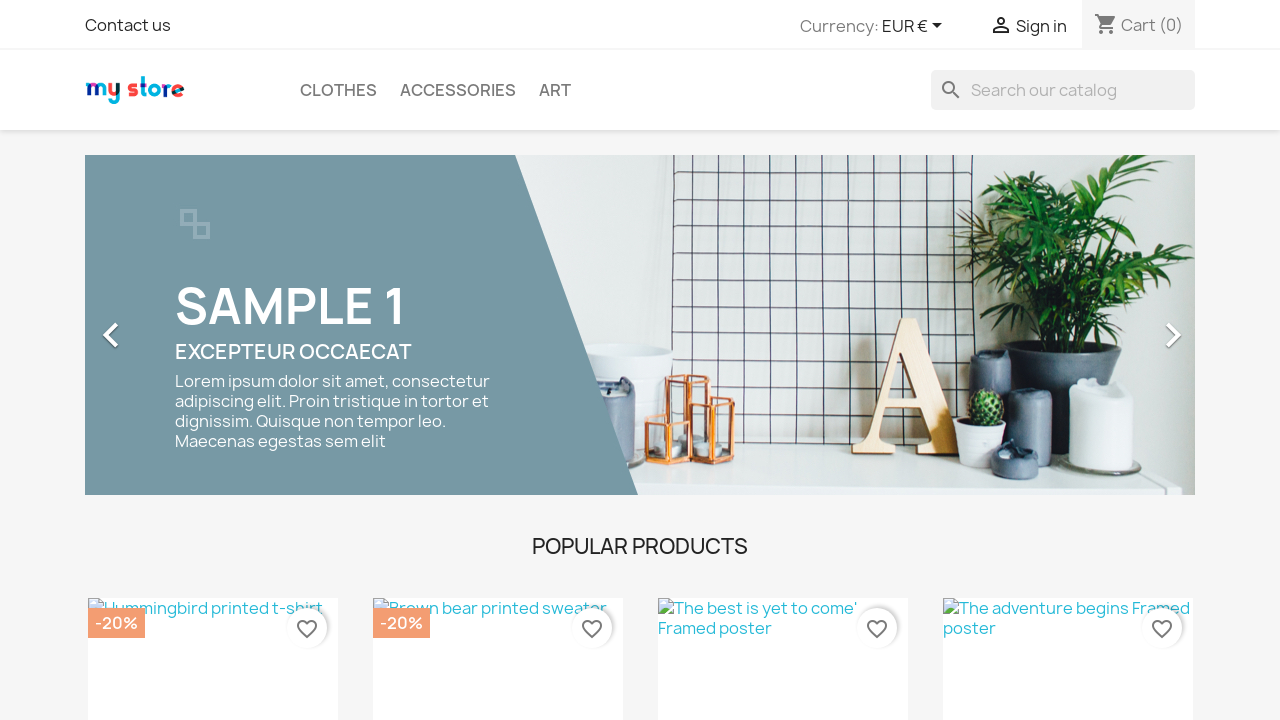

Navigated to Hotel test lab
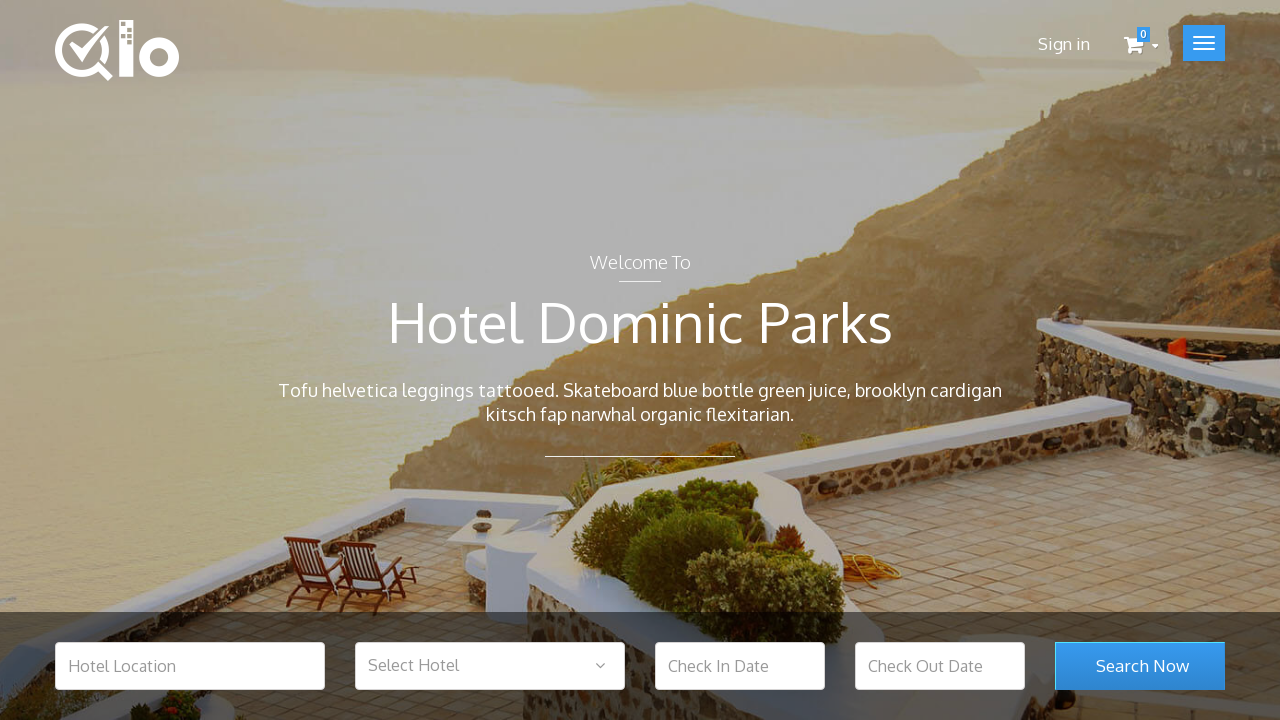

Waited for Hotel test lab to load (domcontentloaded)
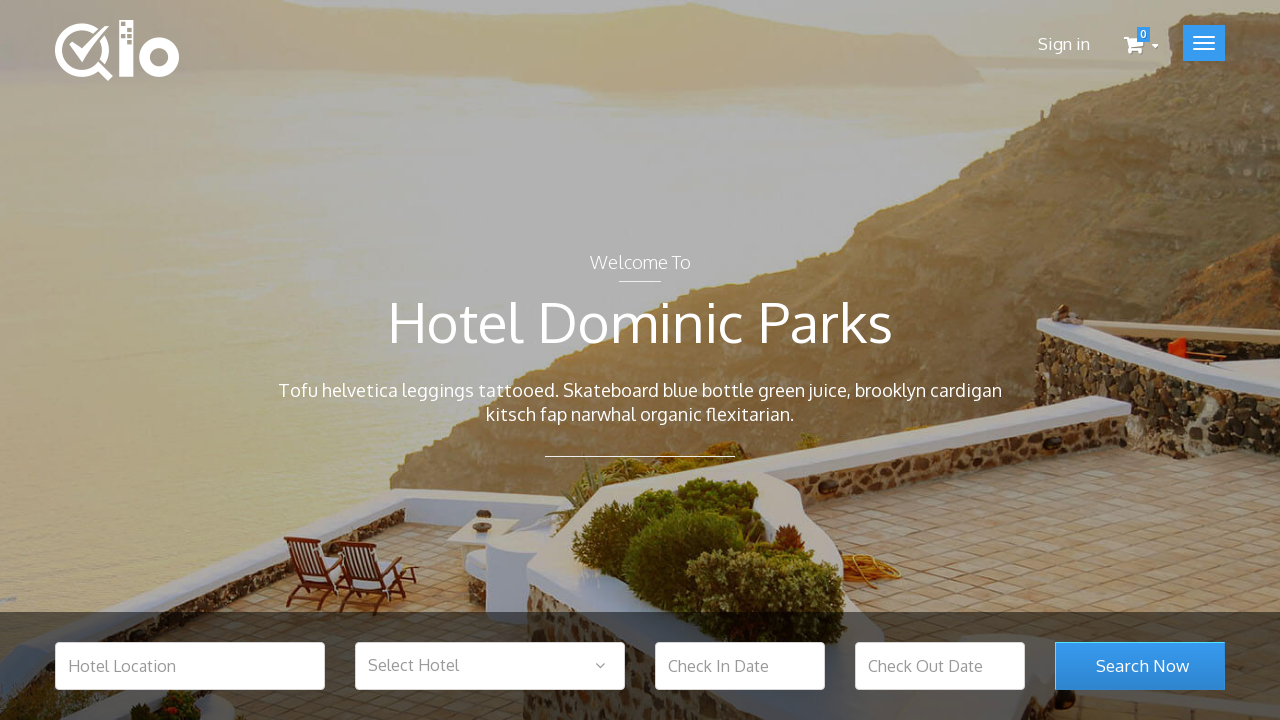

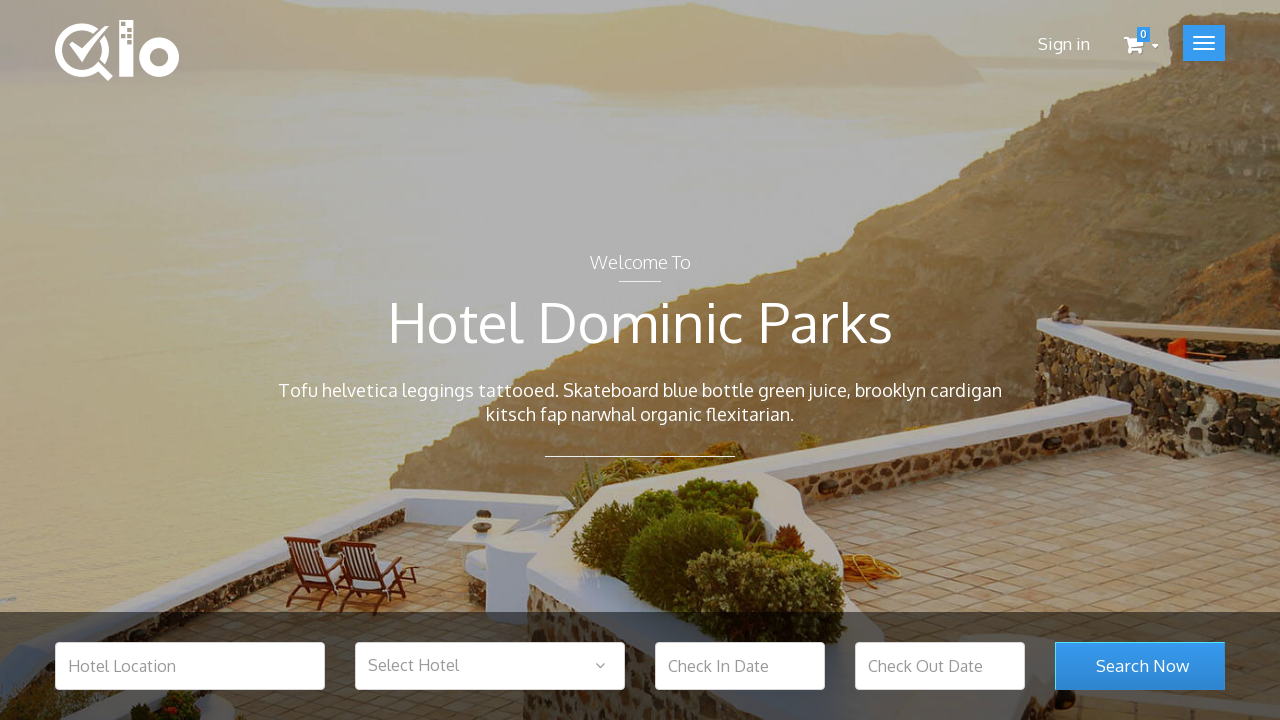